Tests window handling by opening a new window, verifying content in both windows, and switching between them

Starting URL: https://the-internet.herokuapp.com/windows

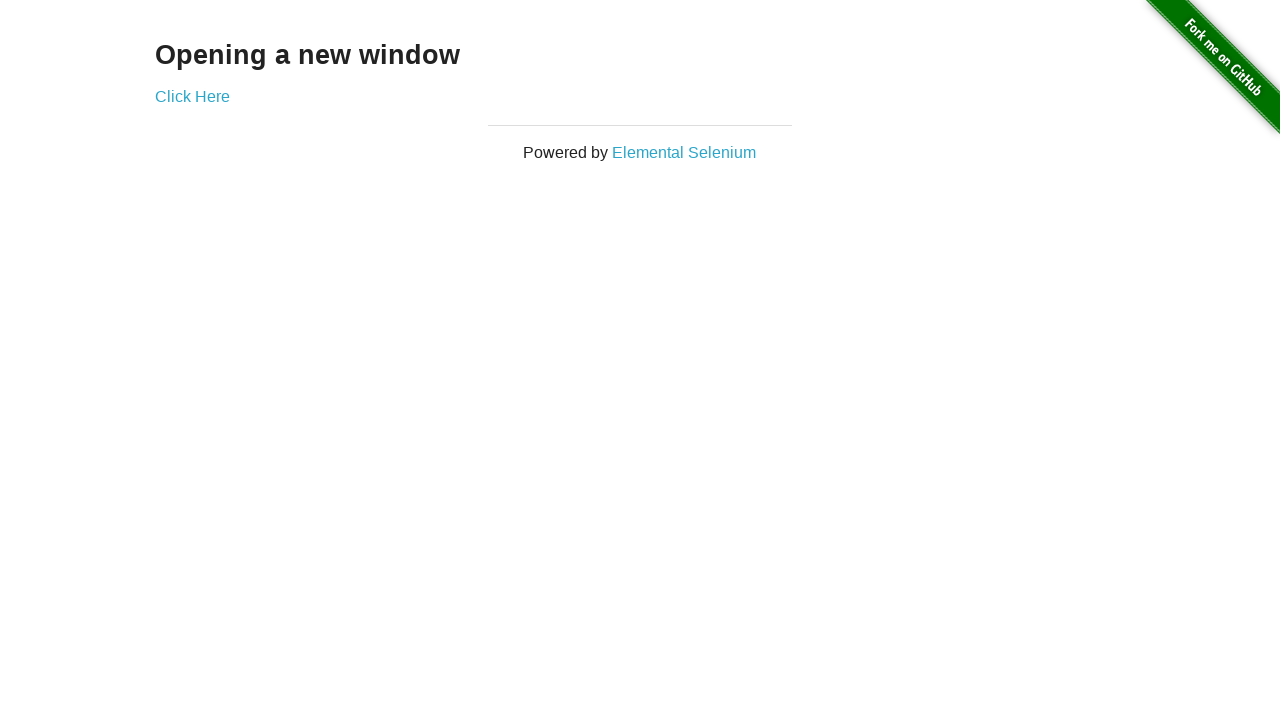

Verified initial page text is 'Opening a new window'
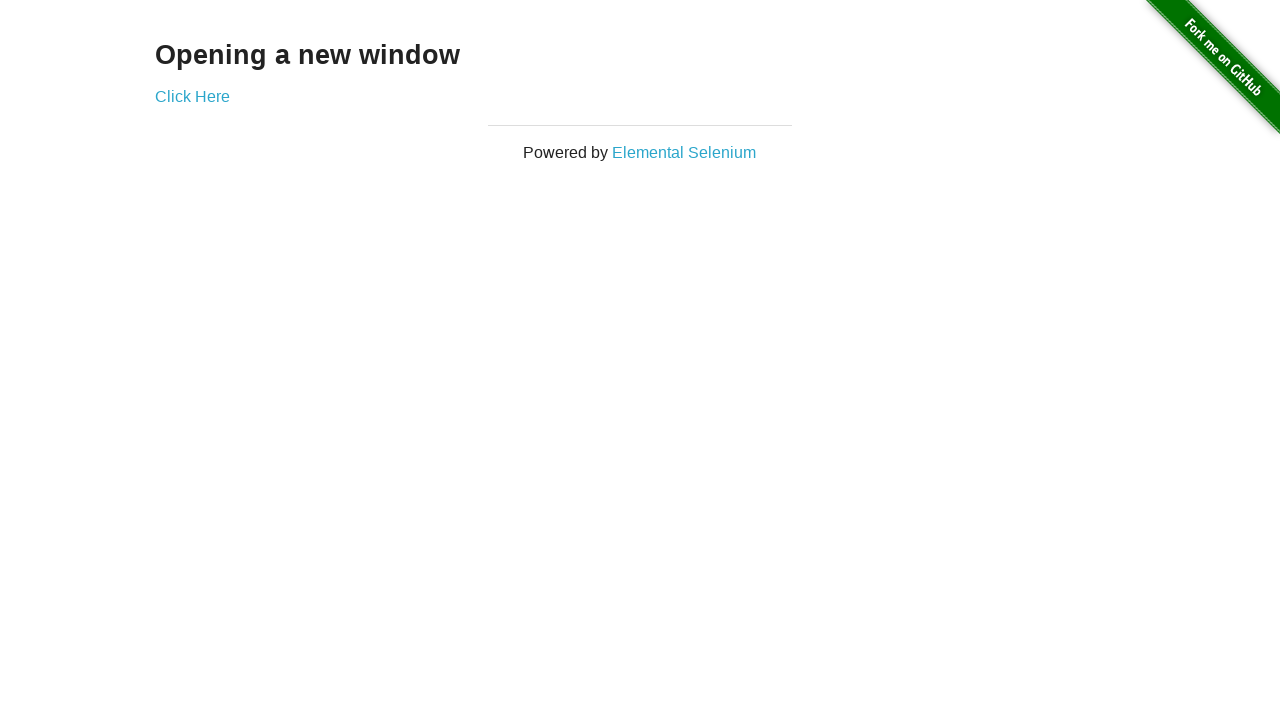

Verified initial page title is 'The Internet'
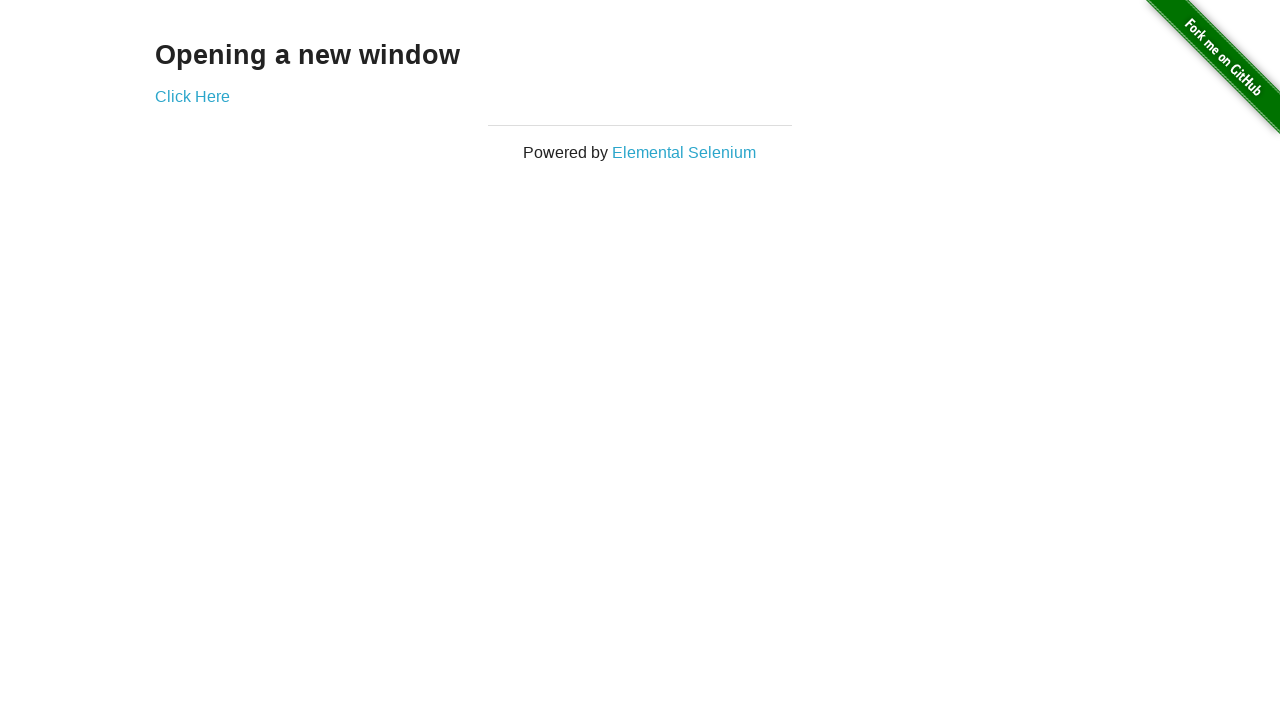

Clicked 'Click Here' button to open new window at (192, 96) on text=Click Here
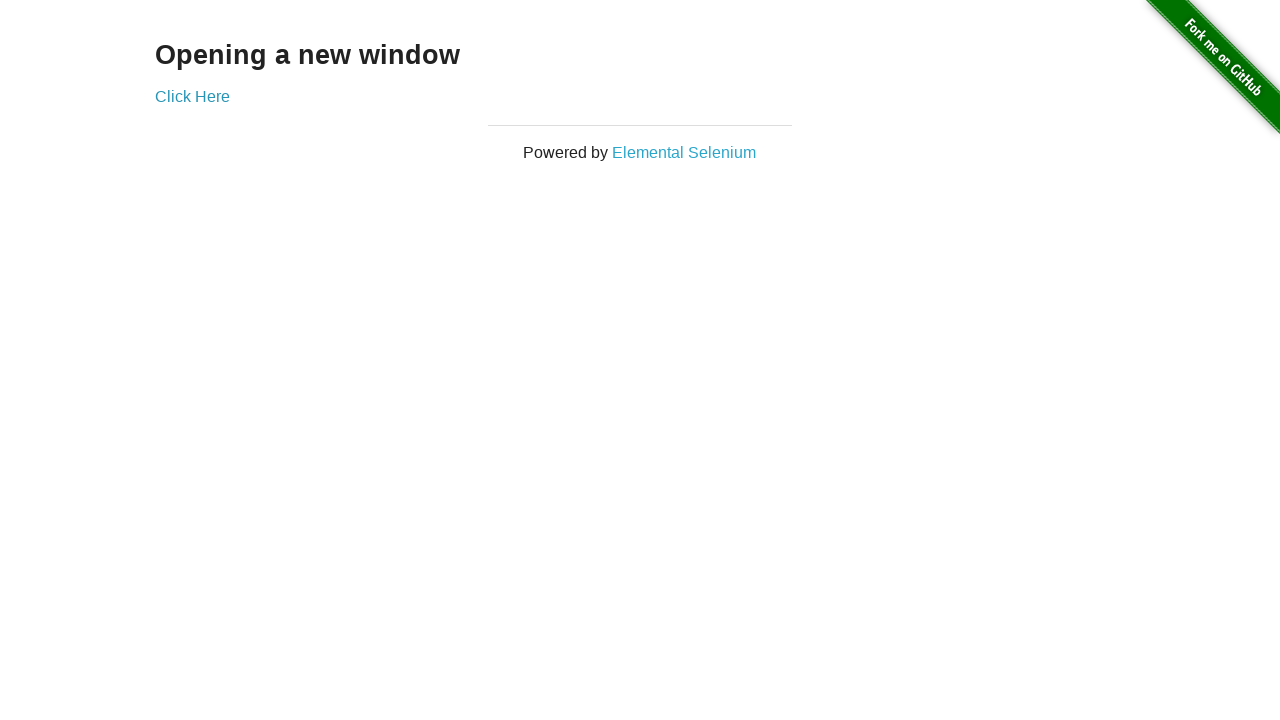

New window page loaded
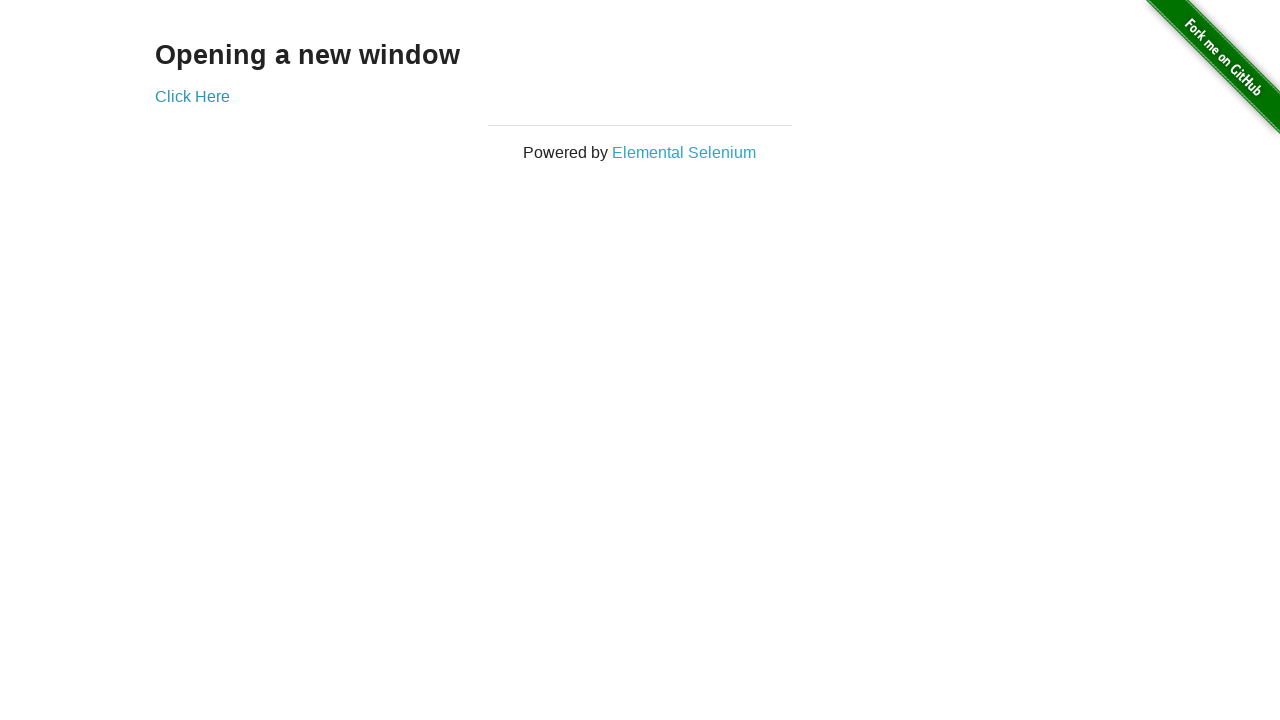

Verified new window title is 'New Window'
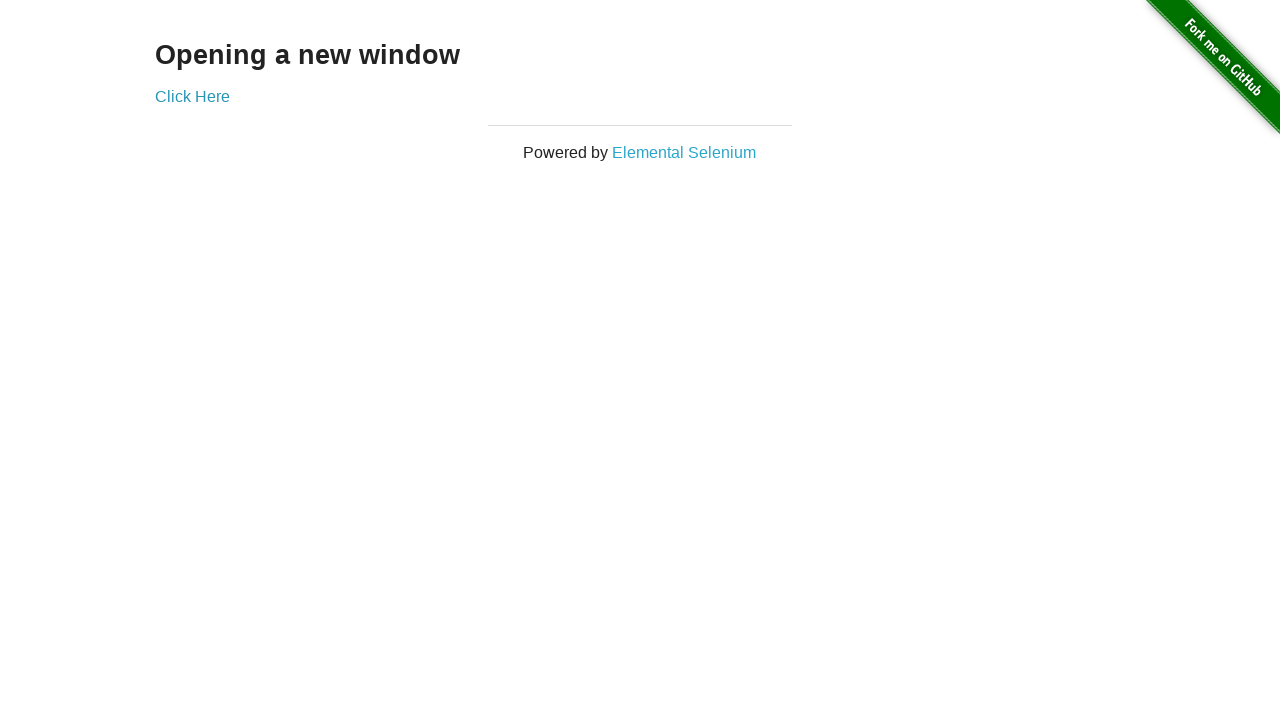

Verified new window text is 'New Window'
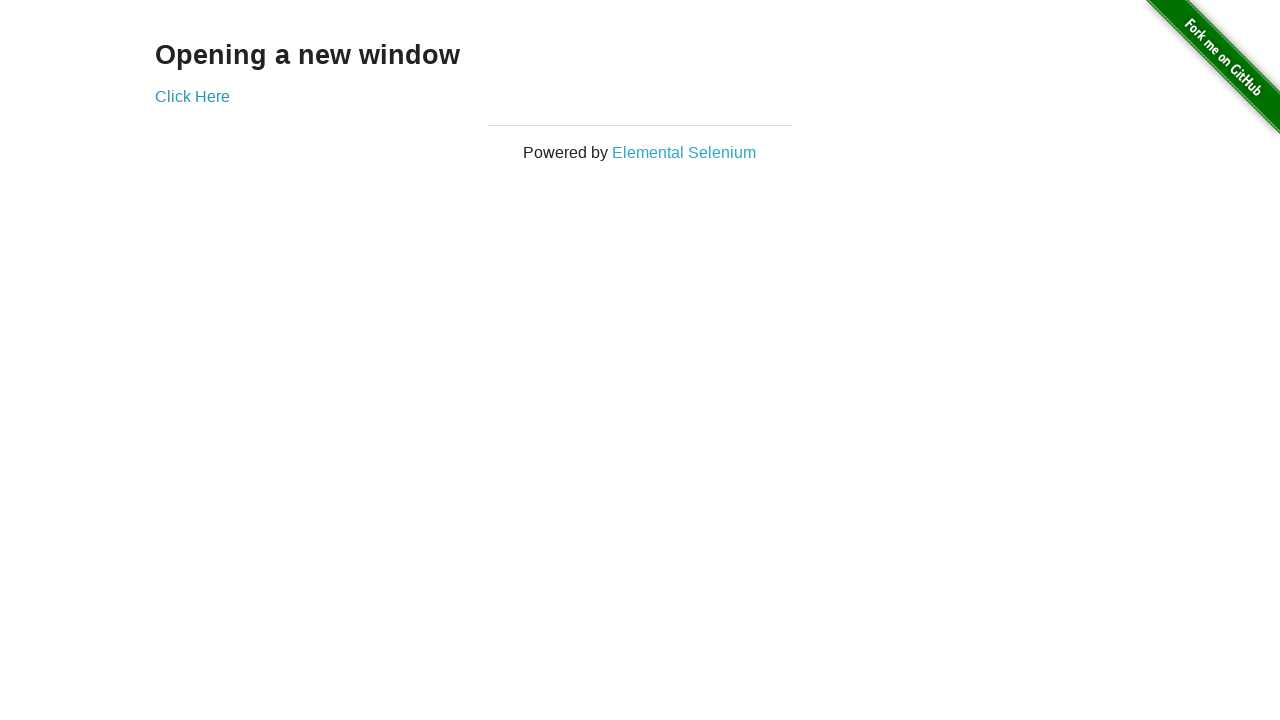

Verified original window is still accessible with title 'The Internet'
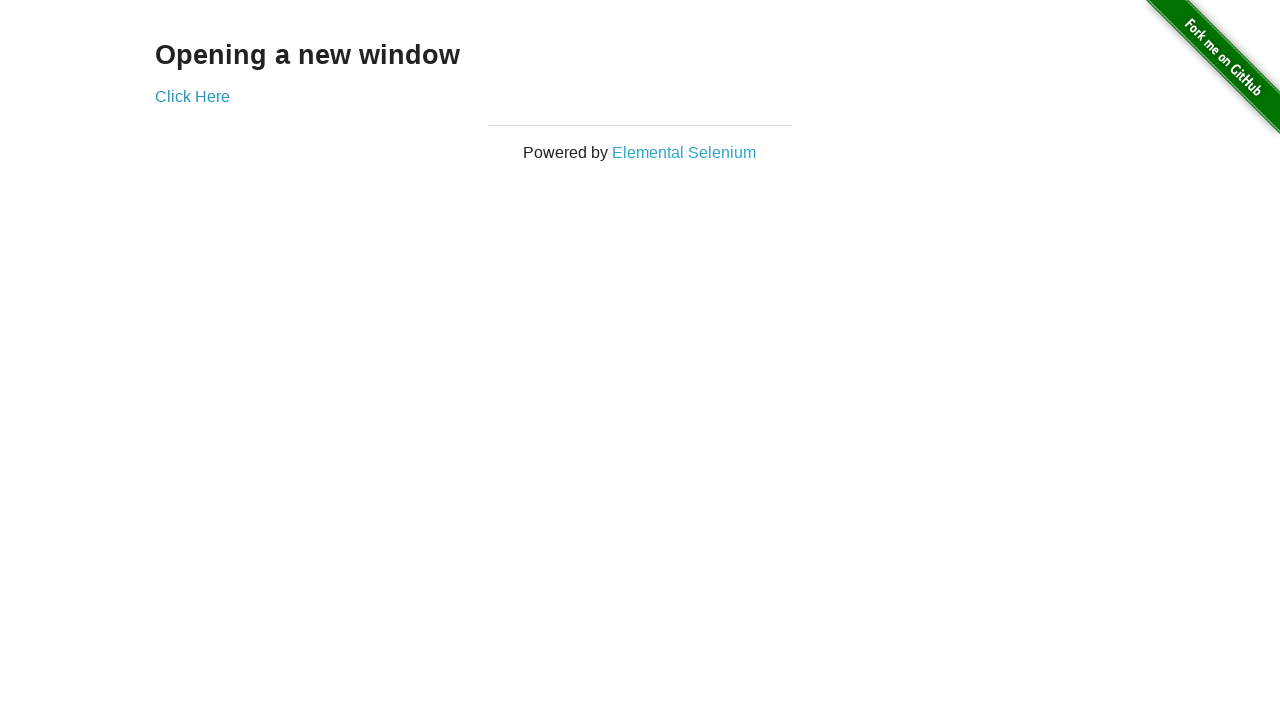

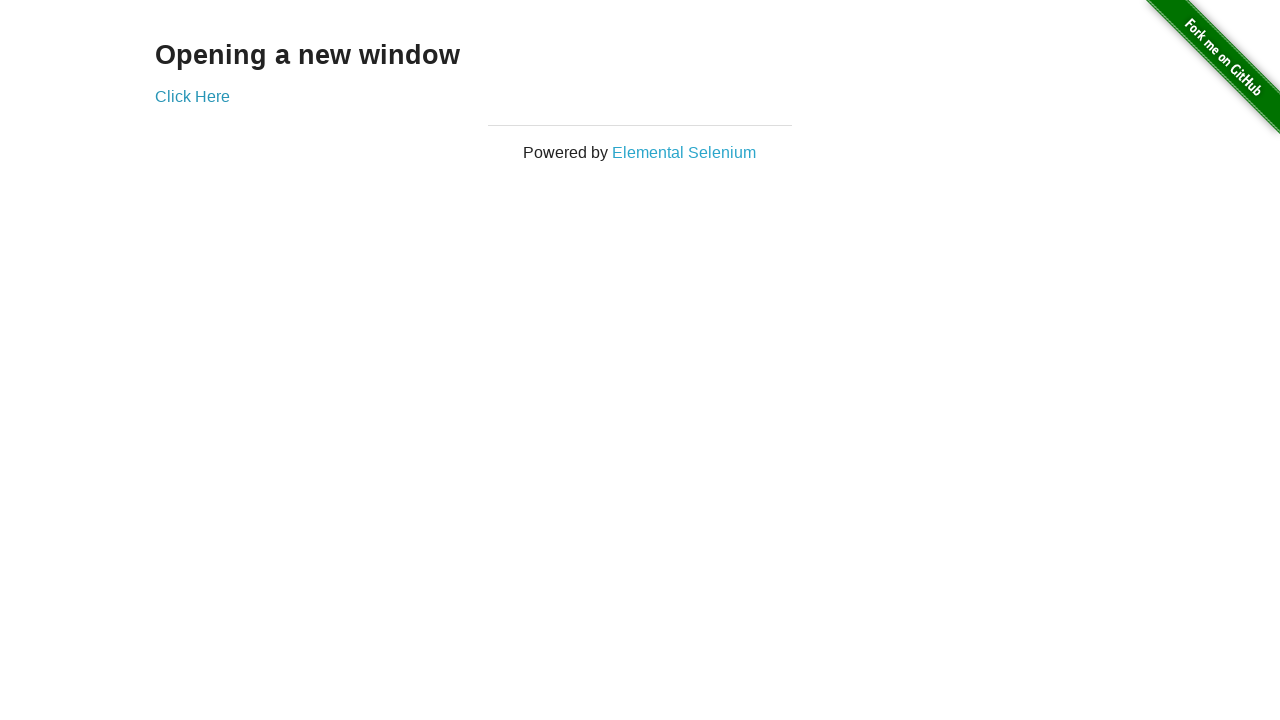